Tests dropdown selection by selecting an option using its index position (selecting the 3rd option at index 2)

Starting URL: https://app.endtest.io/guides/docs/how-to-test-dropdowns/

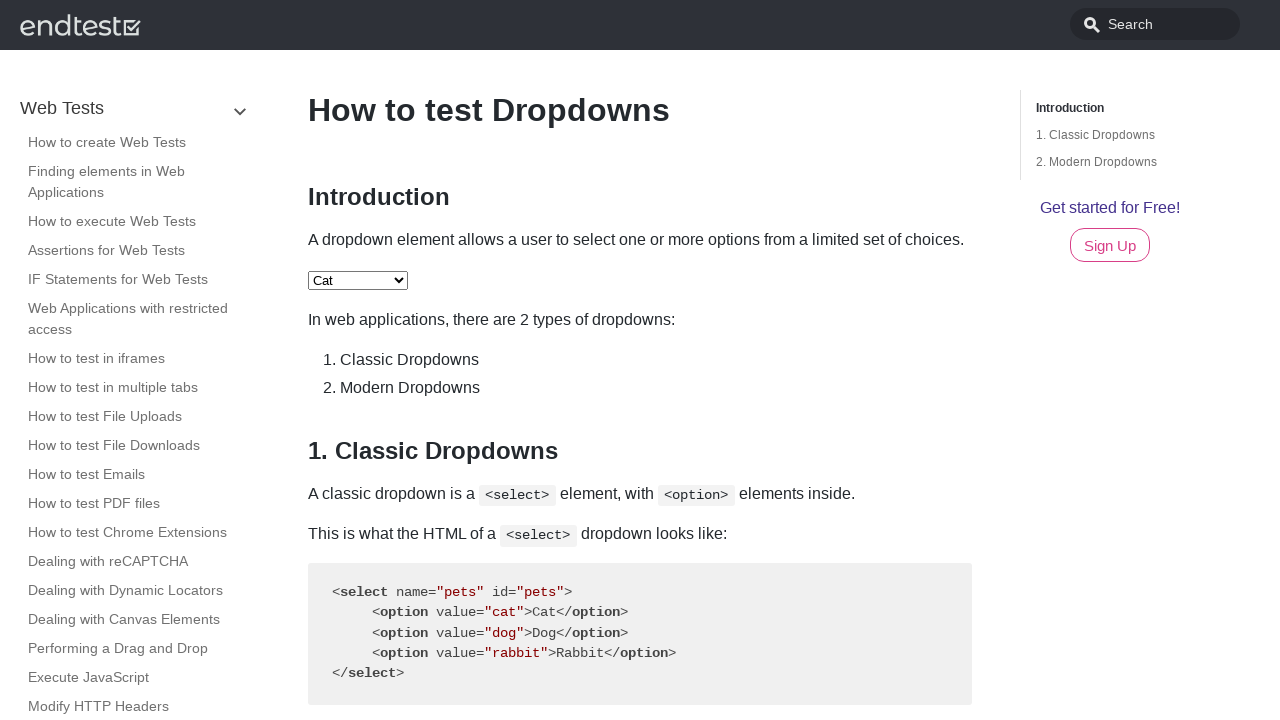

Waited for dropdown with id 'pets' to be visible
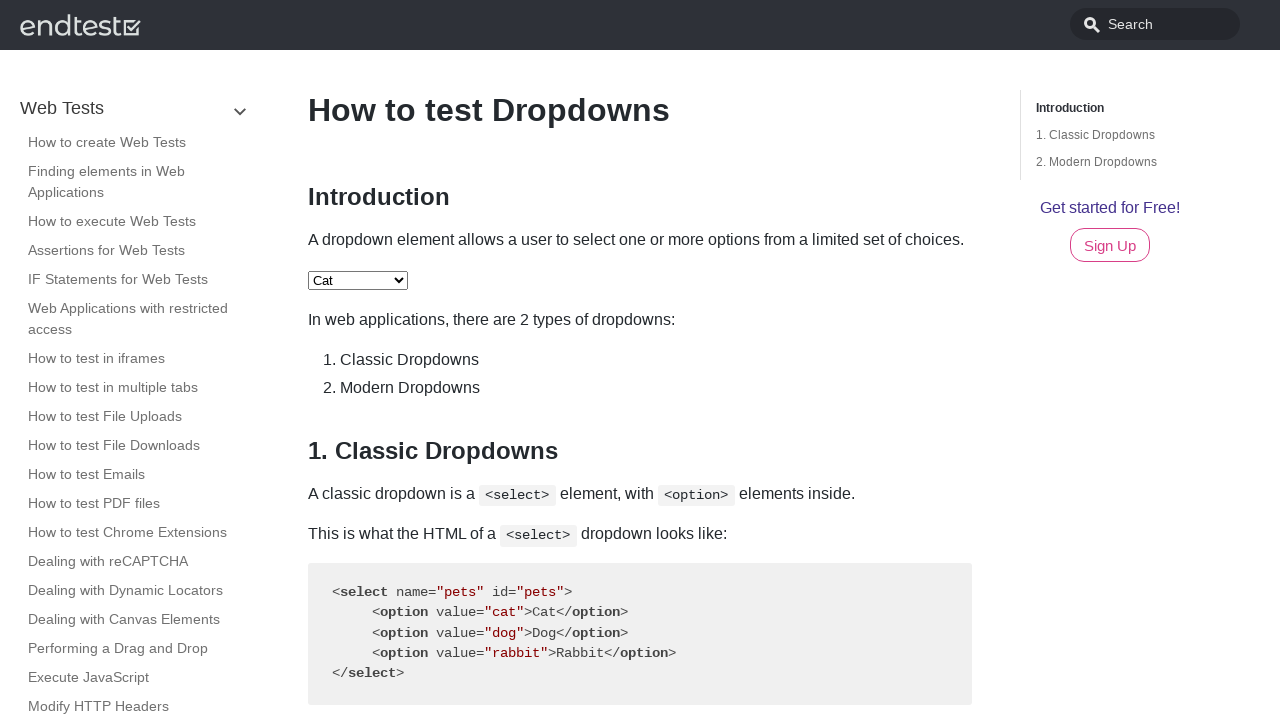

Selected the 3rd option (index 2) from the dropdown on #pets
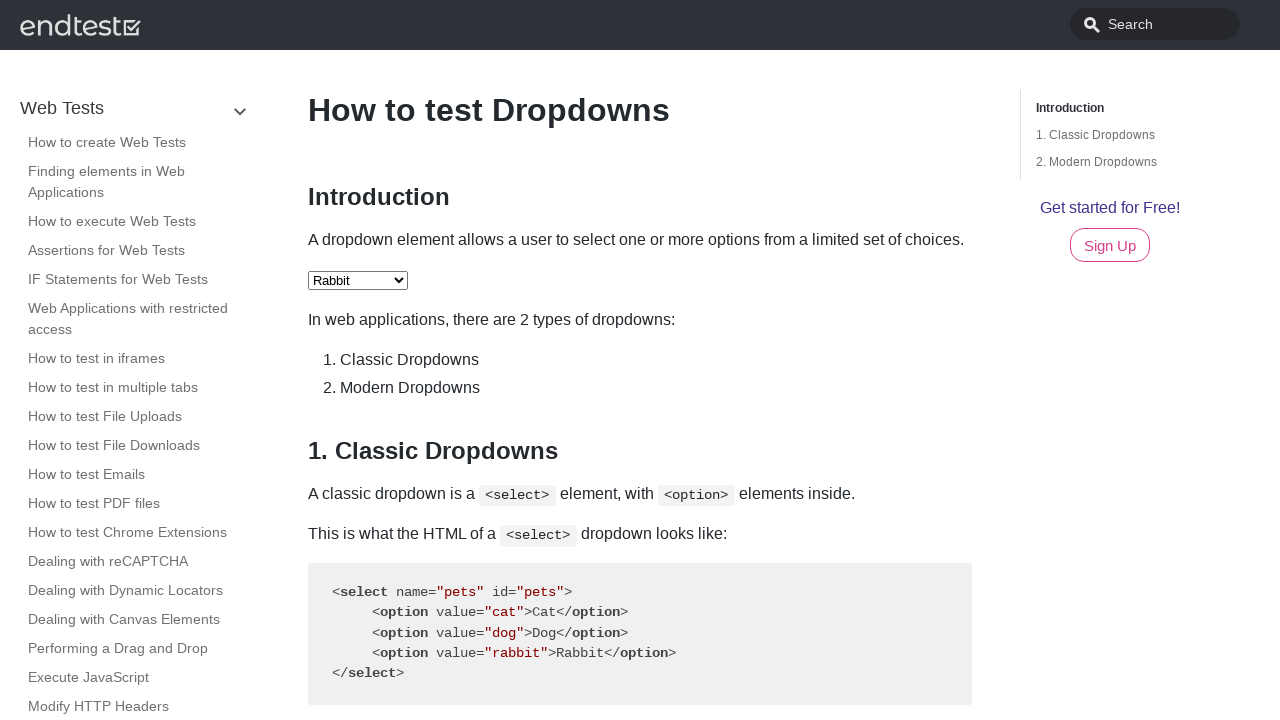

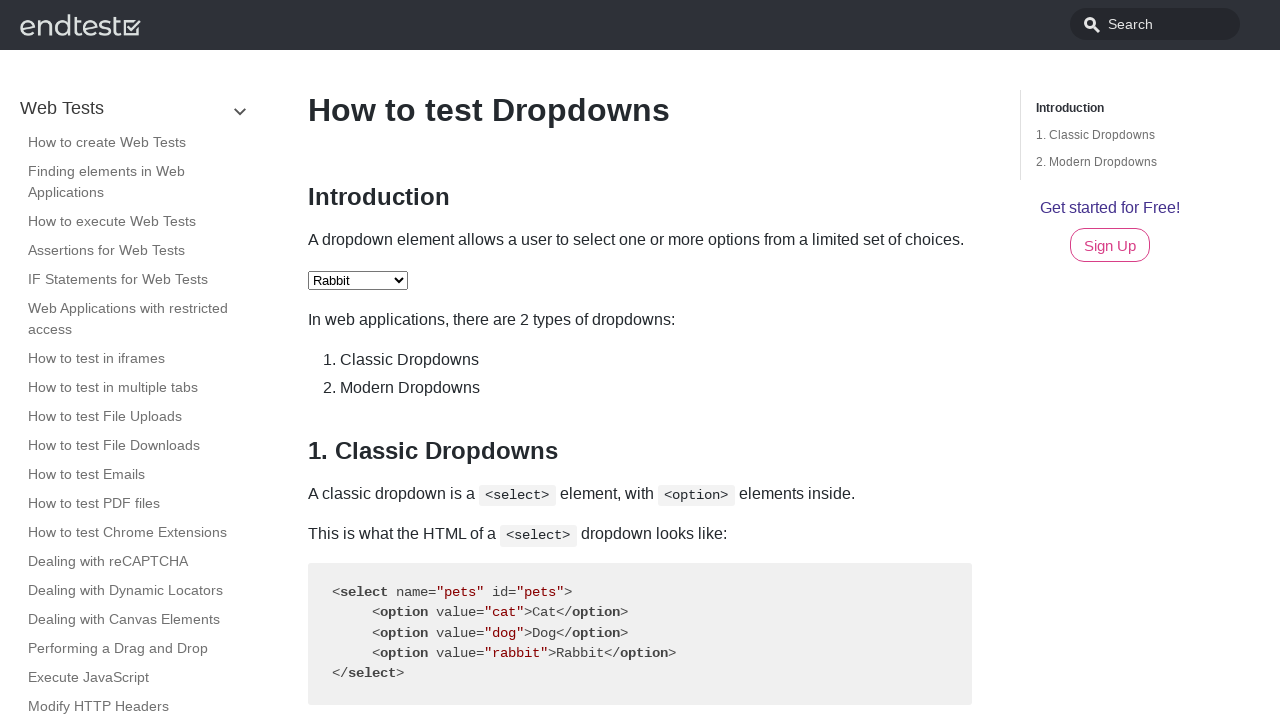